Navigates to a food/diet website, clicks on a navigation link, and then clicks on a diet button option.

Starting URL: https://broccoly.onrender.com/

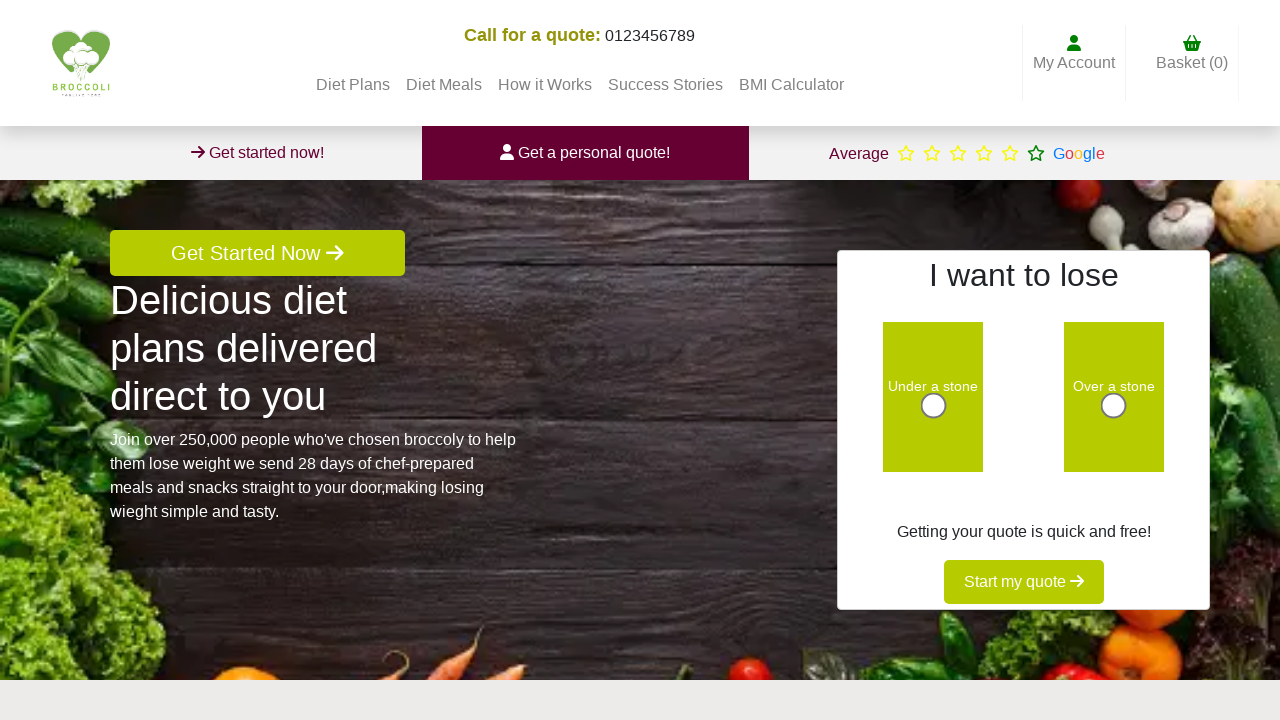

Navigated to Broccoly food/diet website
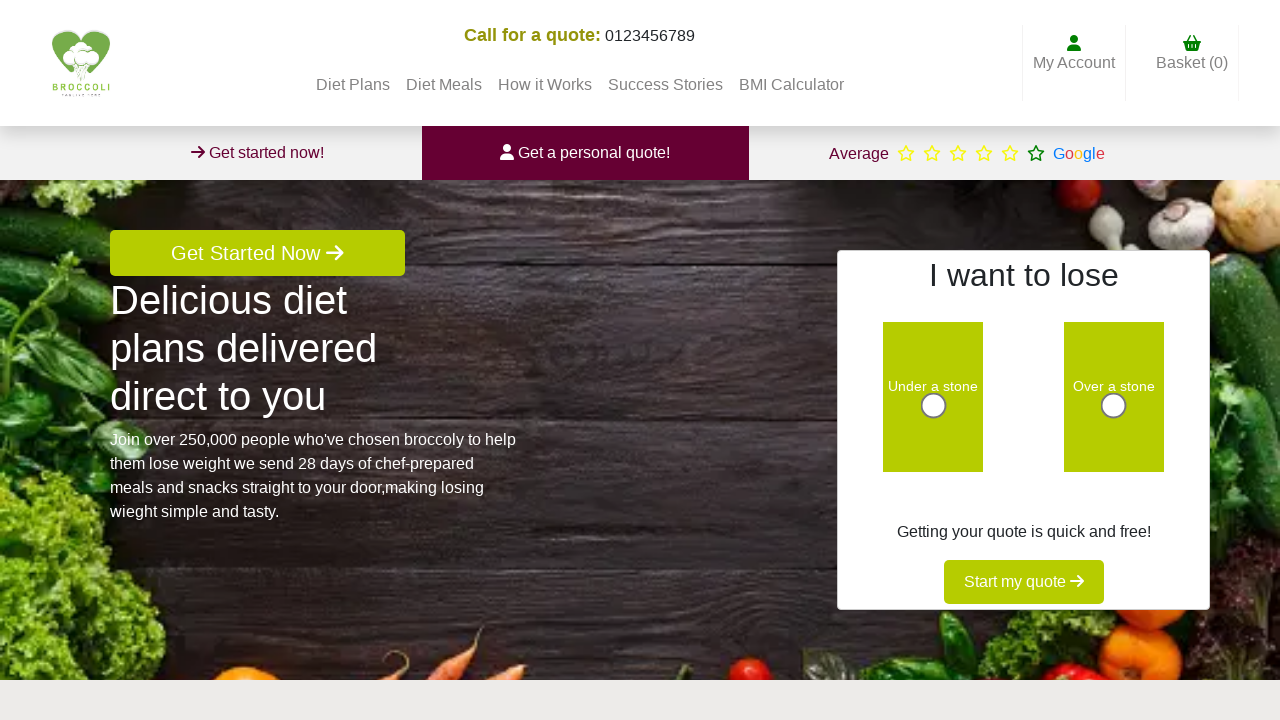

Clicked on first navigation link at (352, 84) on (//*[@class='nav-link text-dark listitems'])[1]
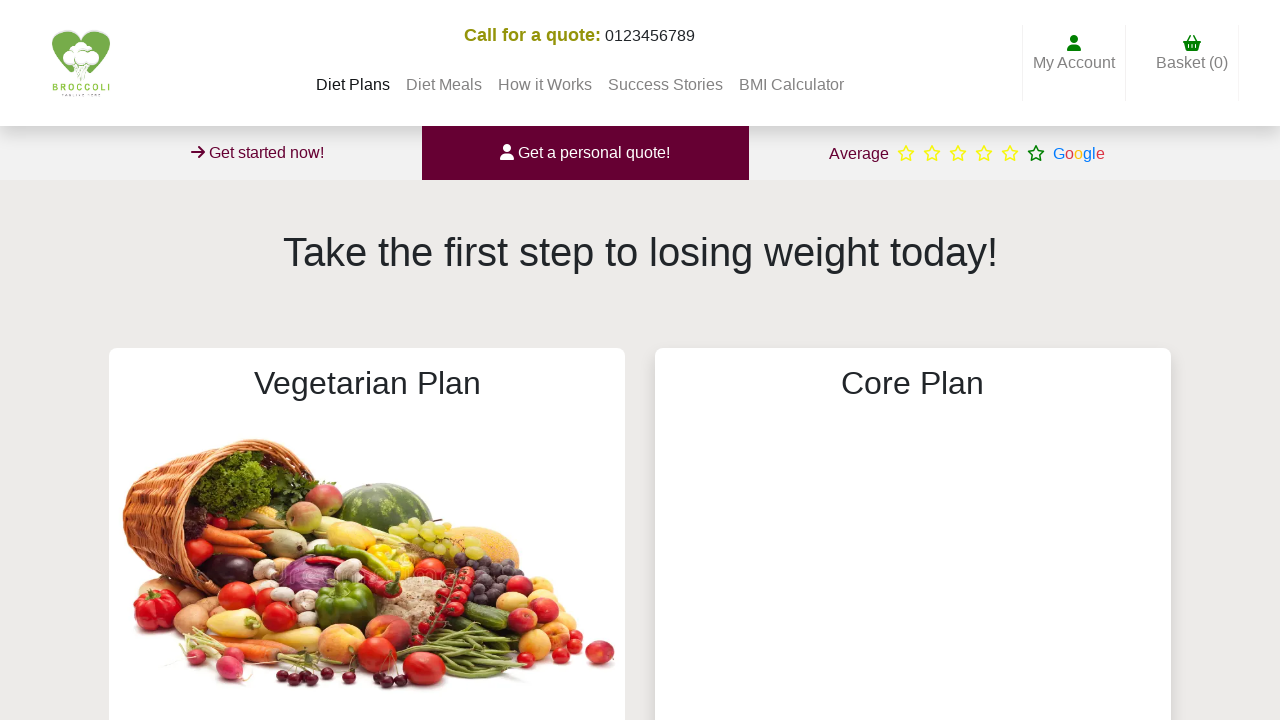

Clicked on second diet button option at (913, 360) on (//button[@class='w-100 dietbutton'])[2]
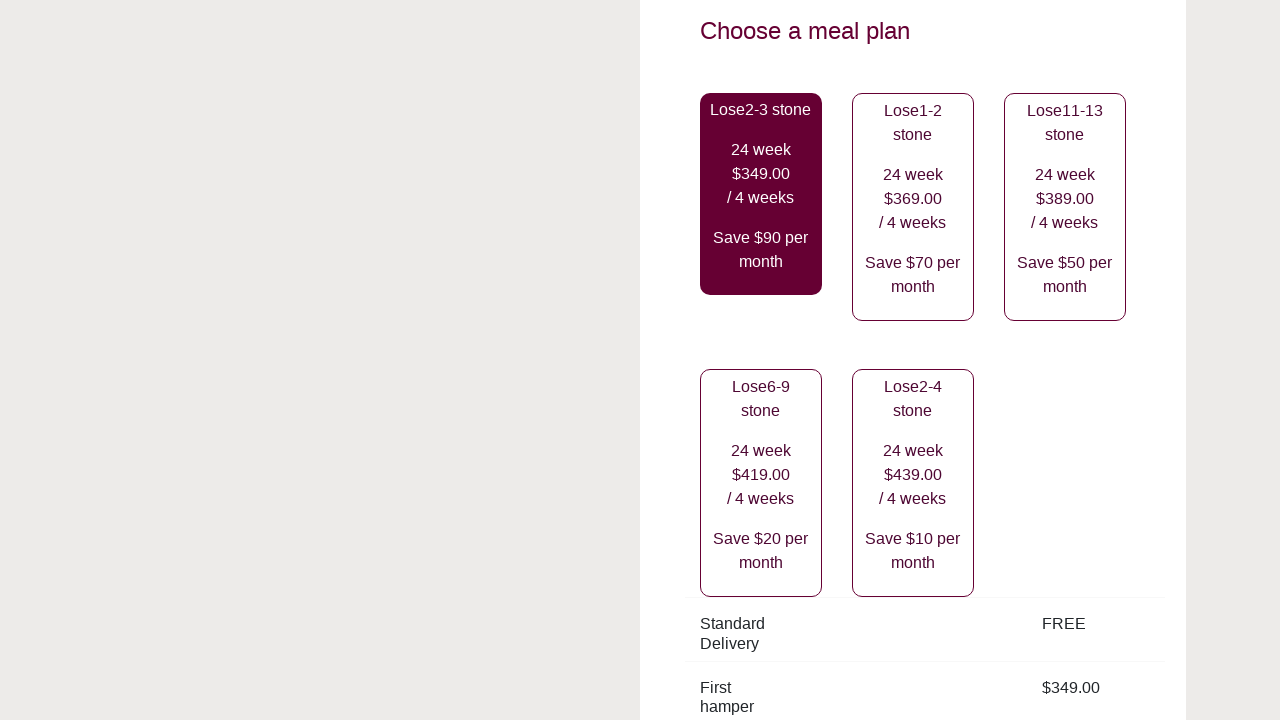

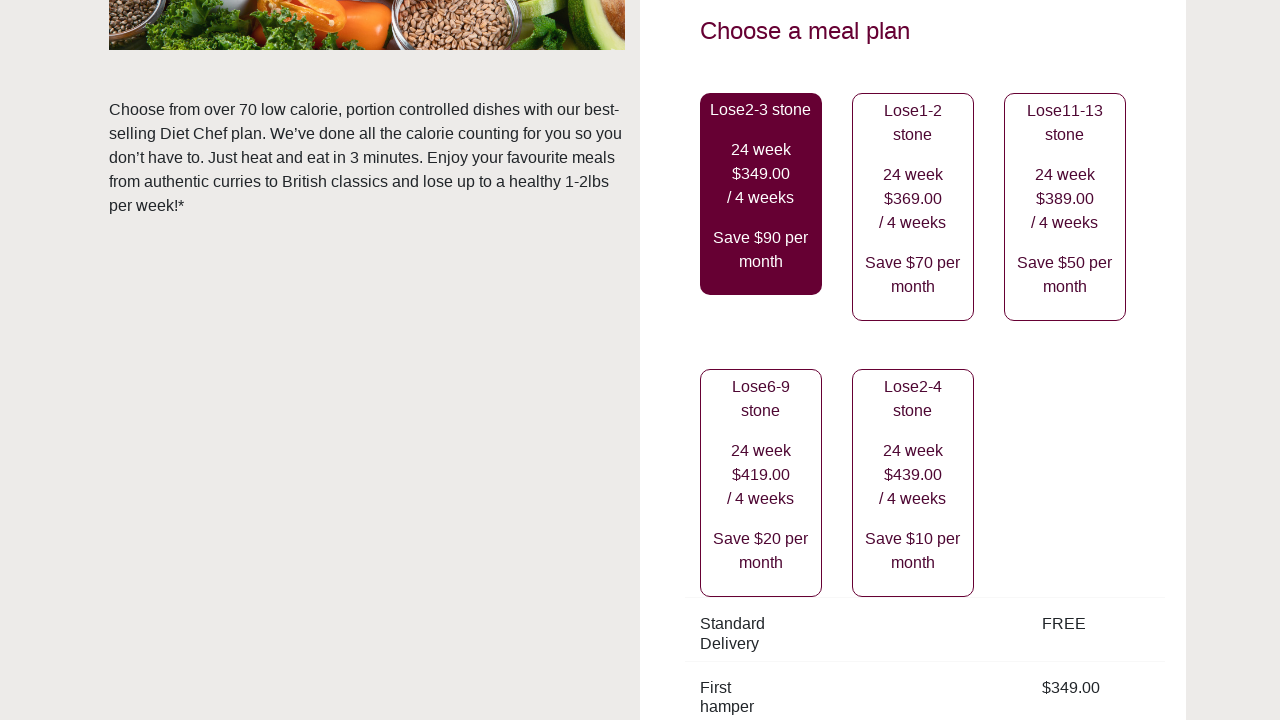